Selects a checkbox for "Pasta" option

Starting URL: https://thefreerangetester.github.io/sandbox-automation-testing/

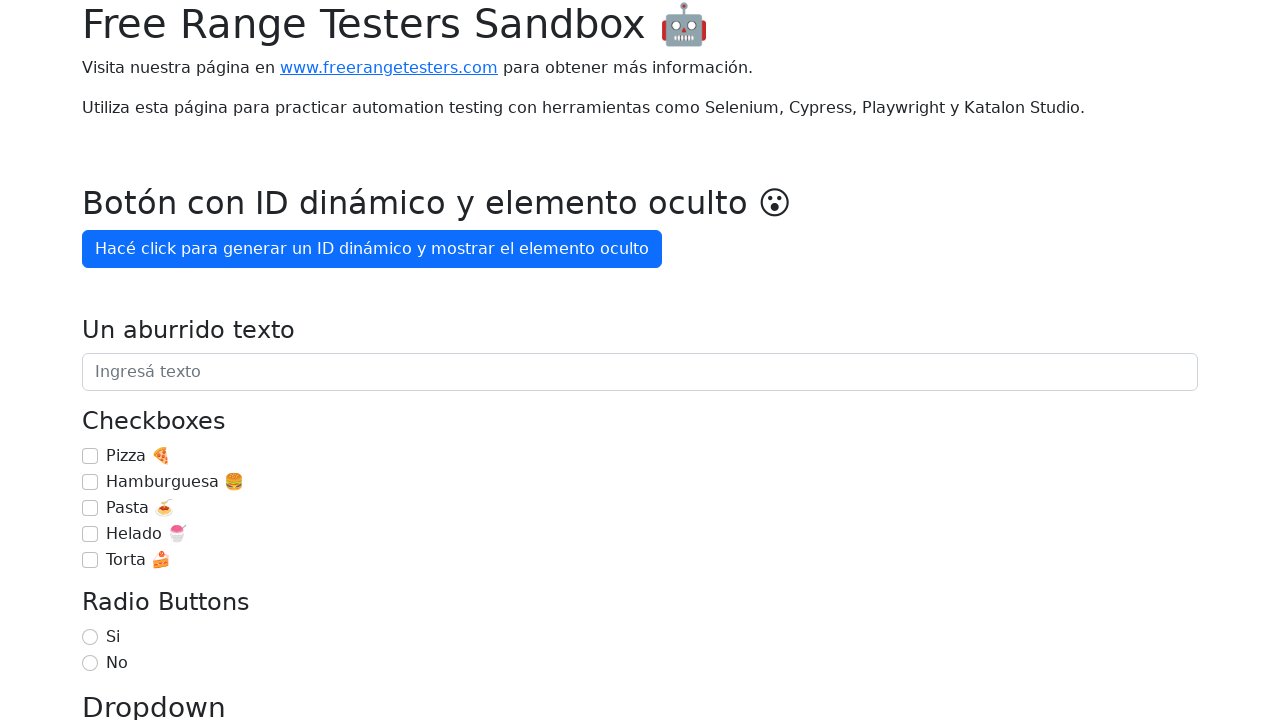

Selected the Pasta checkbox at (90, 508) on internal:label="Pasta \ud83c\udf5d"i
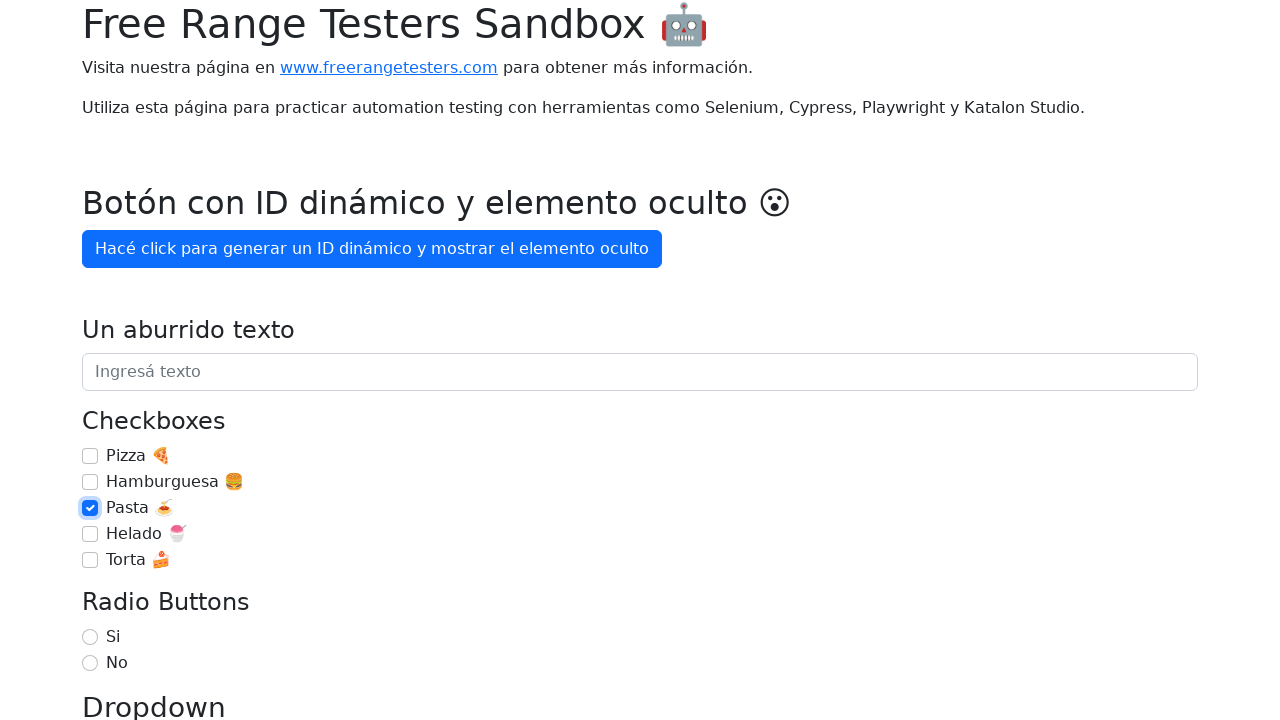

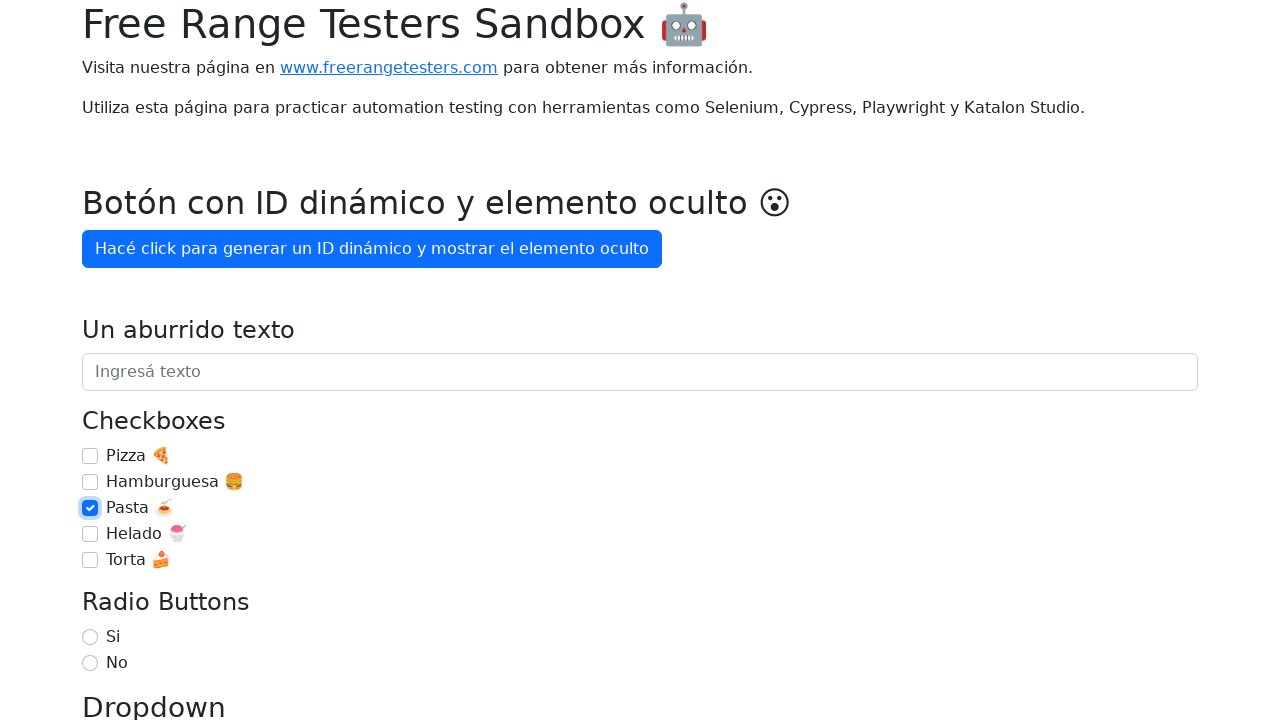